Fills out form fields within an iframe for additional contact information

Starting URL: https://skryabin.com/market/quote.html

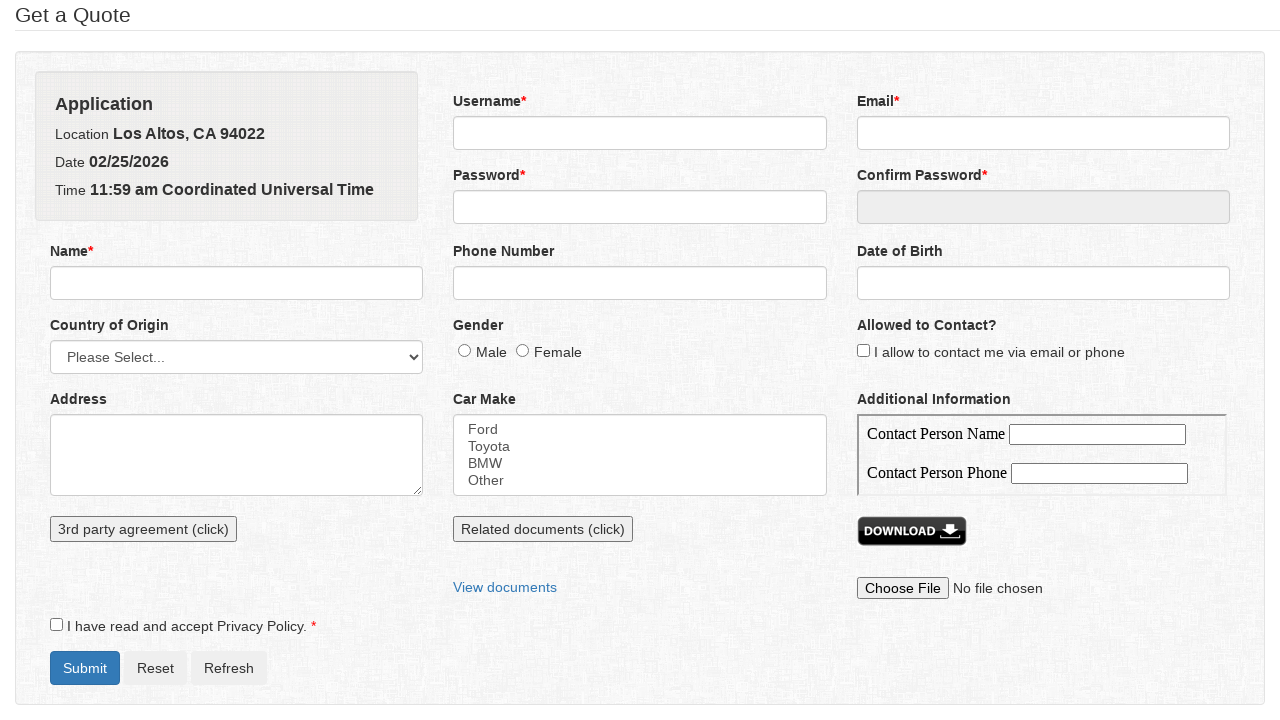

Located and switched to 'additionalInfo' iframe
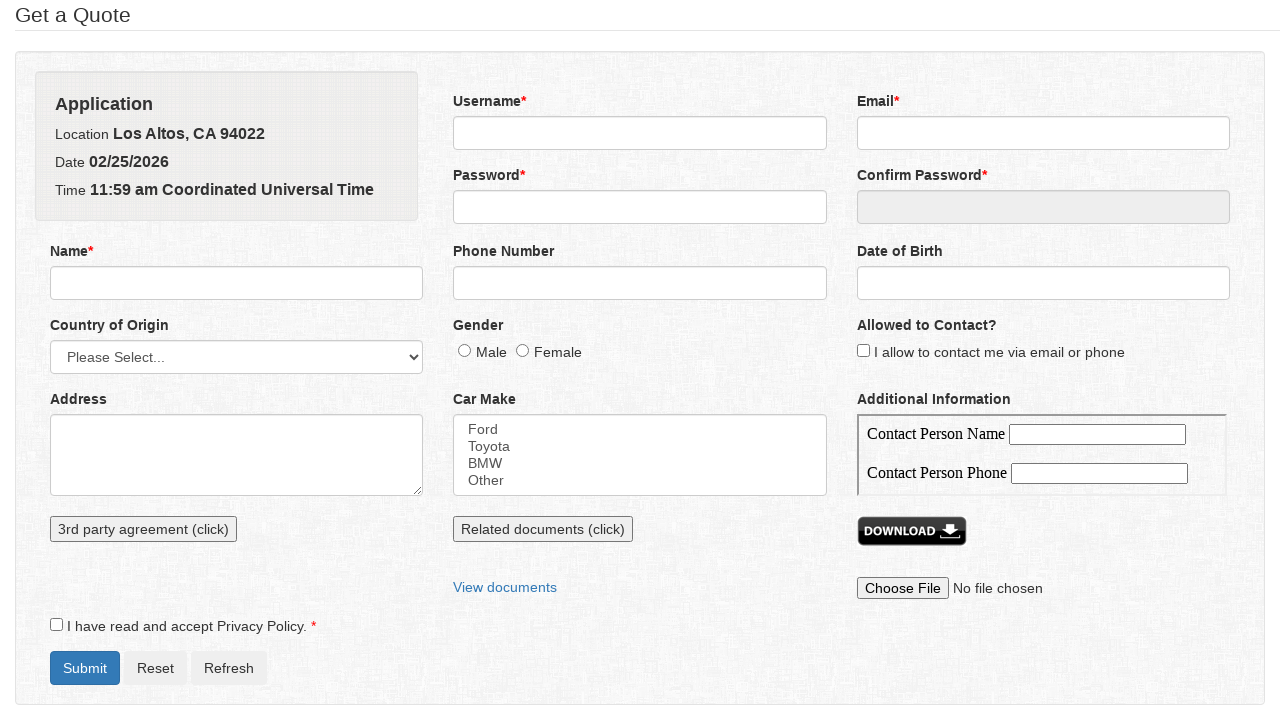

Filled contact person name field with 'John Doe' on input#contactPersonName
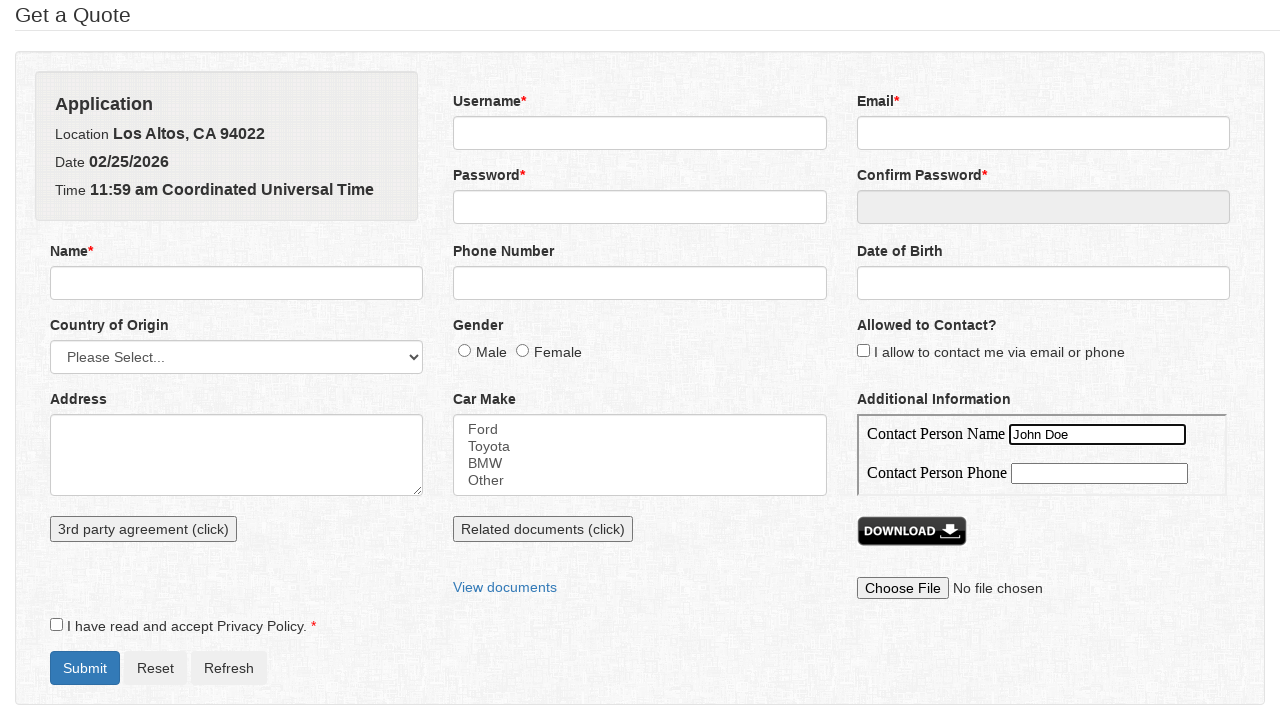

Filled contact person phone field with '1234567890' on input#contactPersonPhone
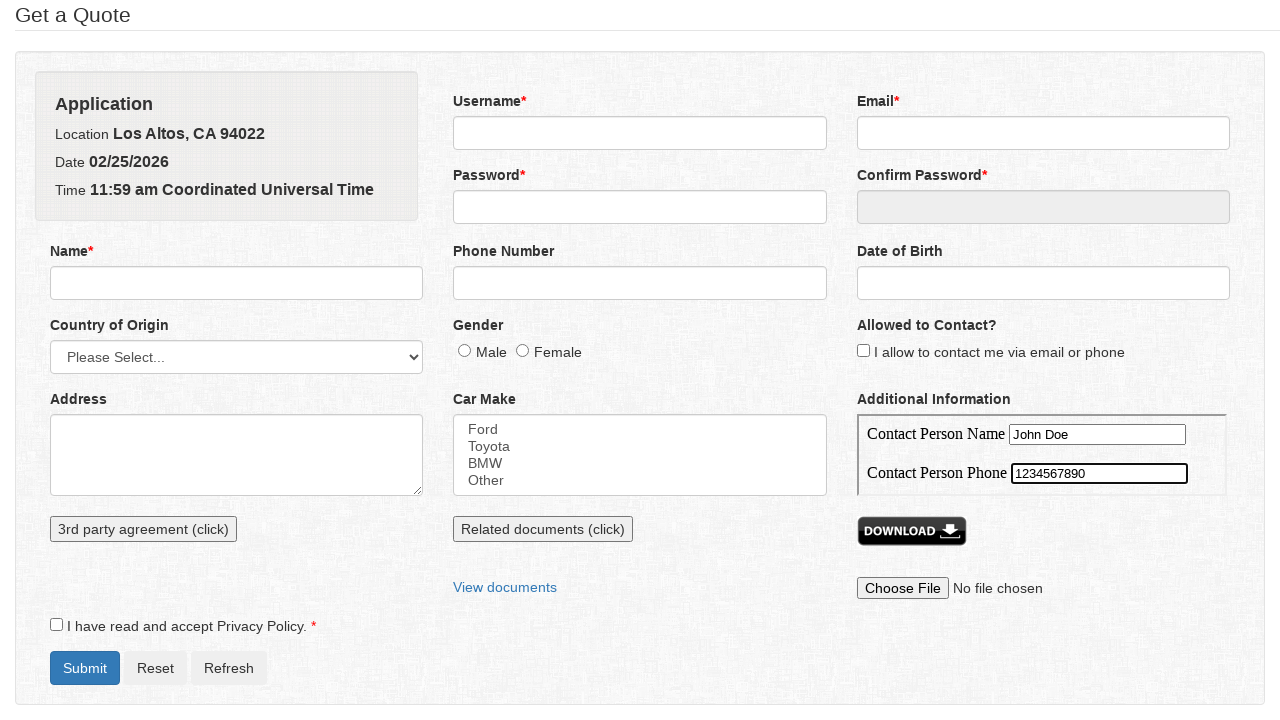

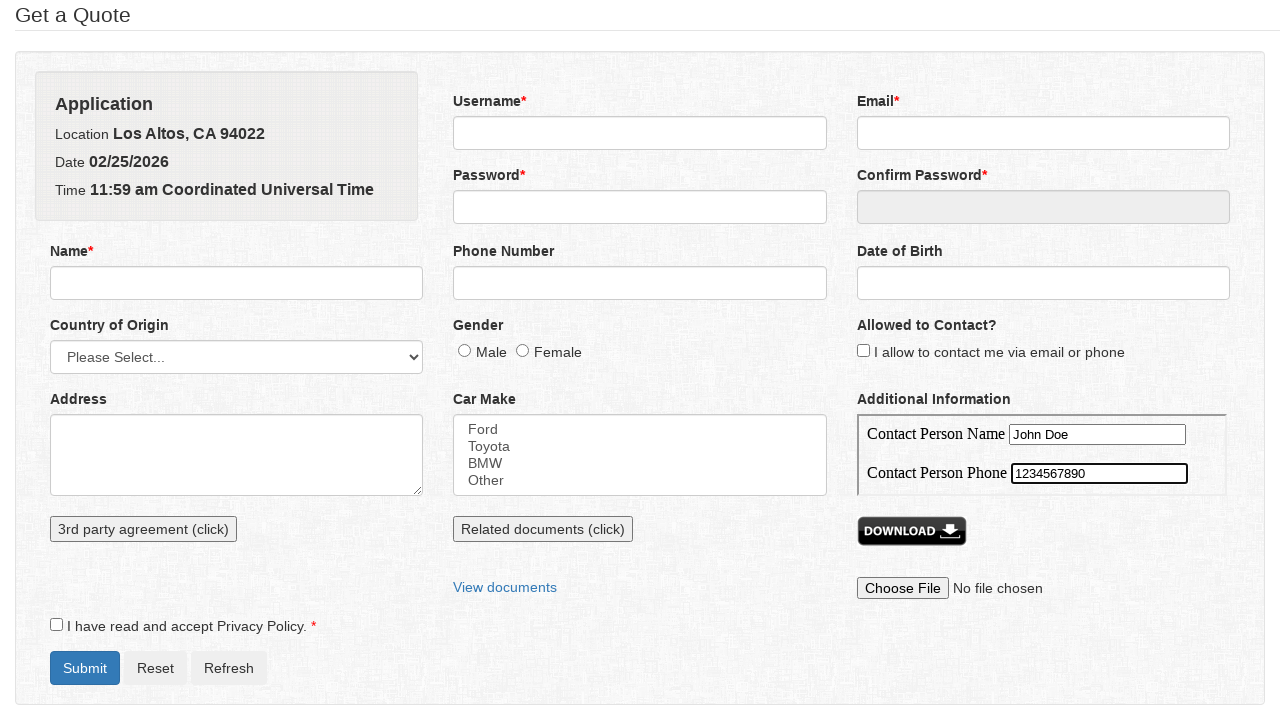